Navigates to DemoQA homepage, clicks on Elements card, then Text Box, fills out the form with name, email, and addresses, then submits

Starting URL: https://demoqa.com/

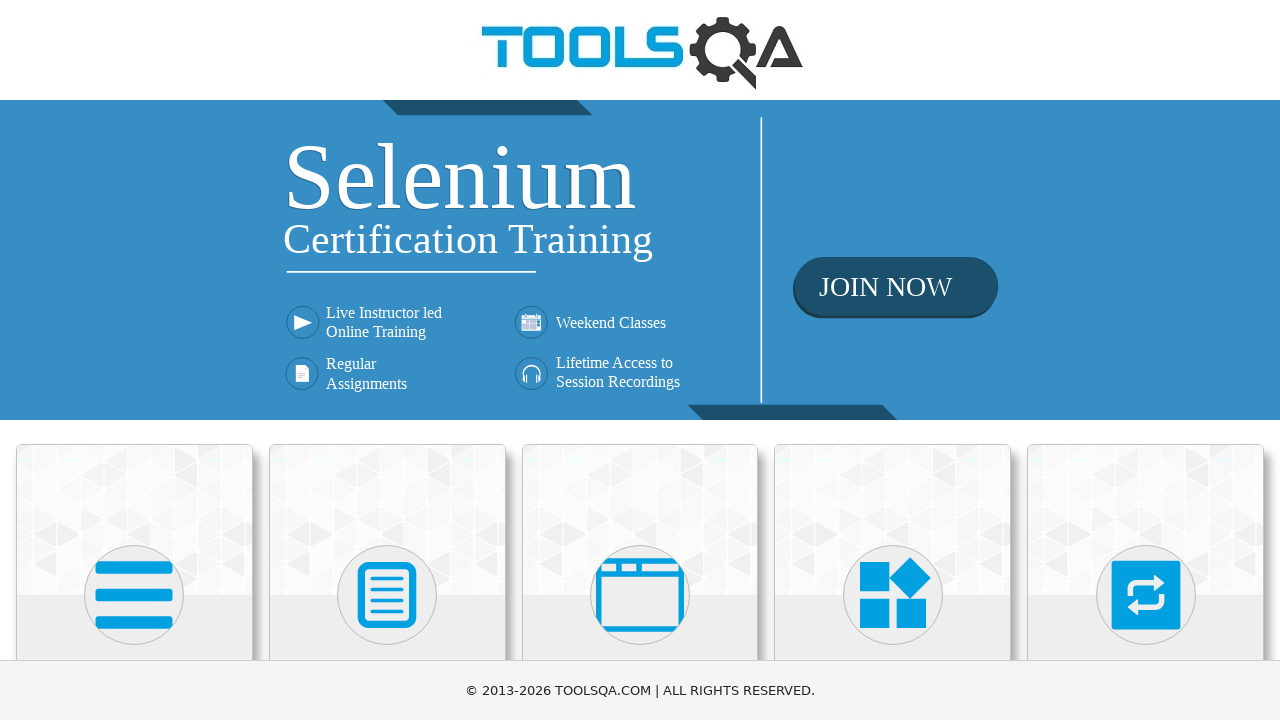

Scrolled down to view Elements card
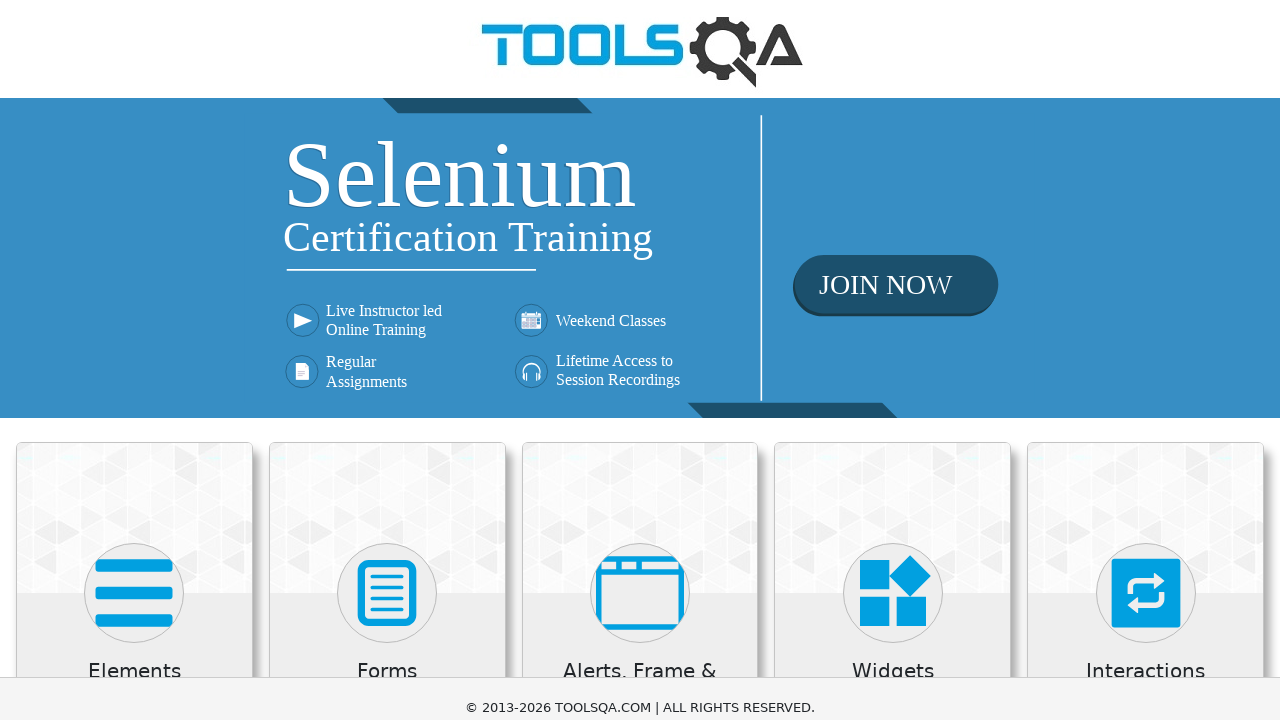

Clicked on Elements card at (134, 520) on .card:has-text('Elements')
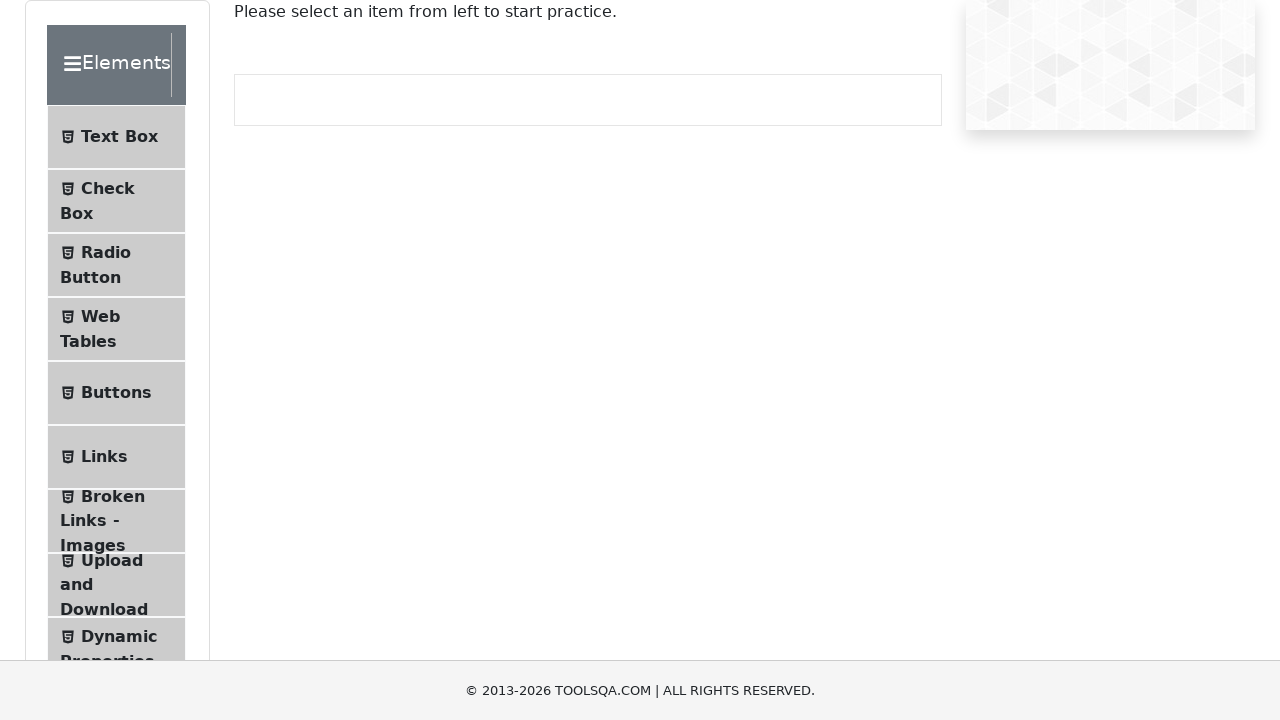

Clicked on Text Box menu item at (119, 137) on text=Text Box
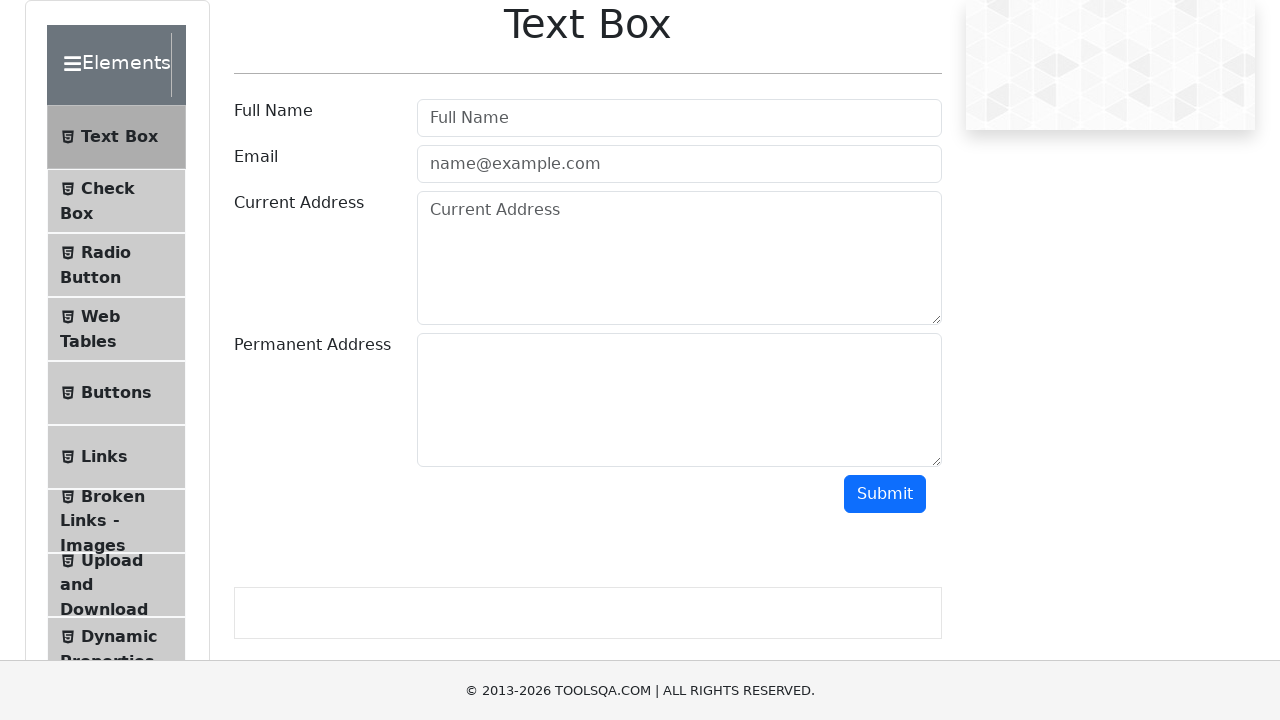

Filled Full Name field with 'Juan Cruz' on #userName
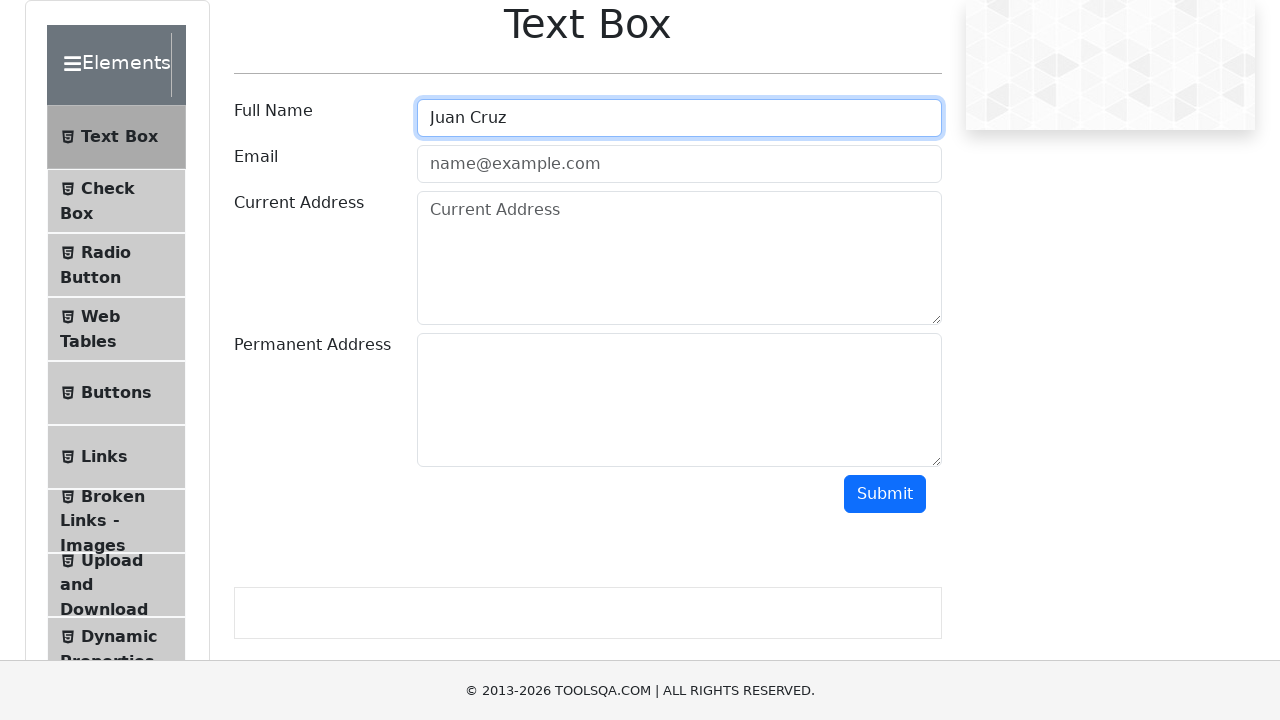

Filled Email field with 'juancmouhape@gmail.com' on #userEmail
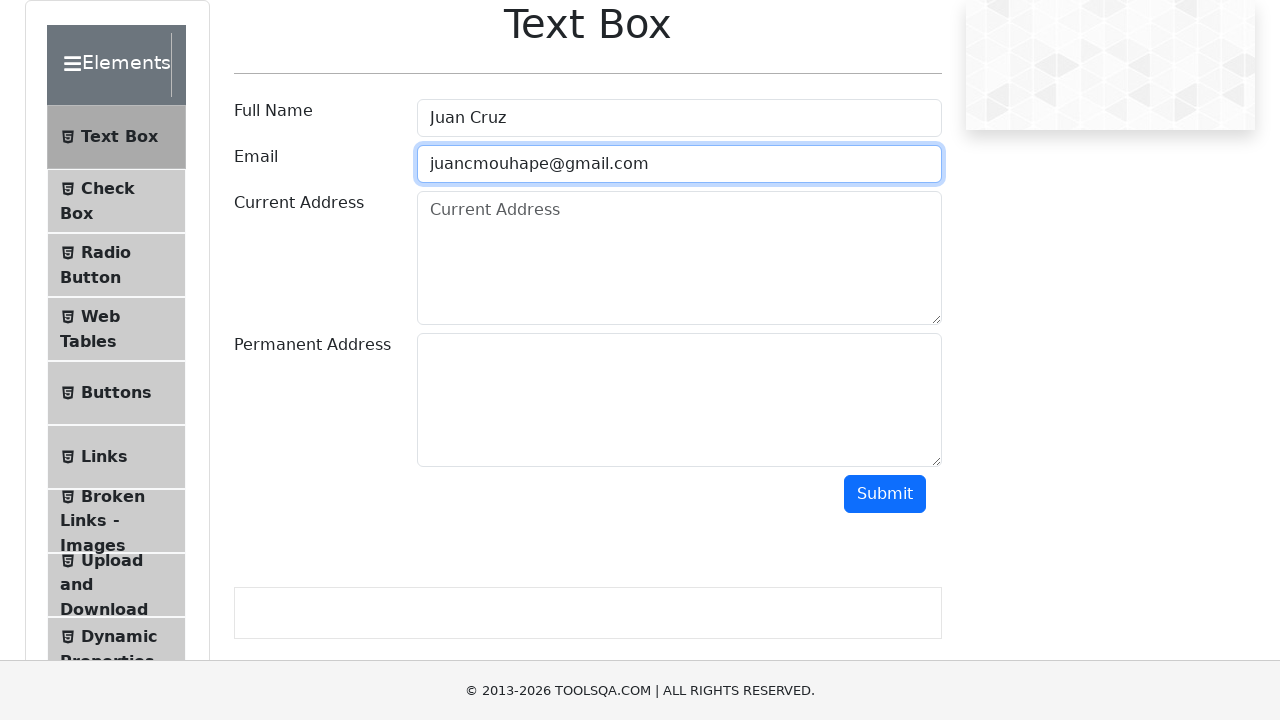

Filled Current Address field with 'direccion_uno' on #currentAddress
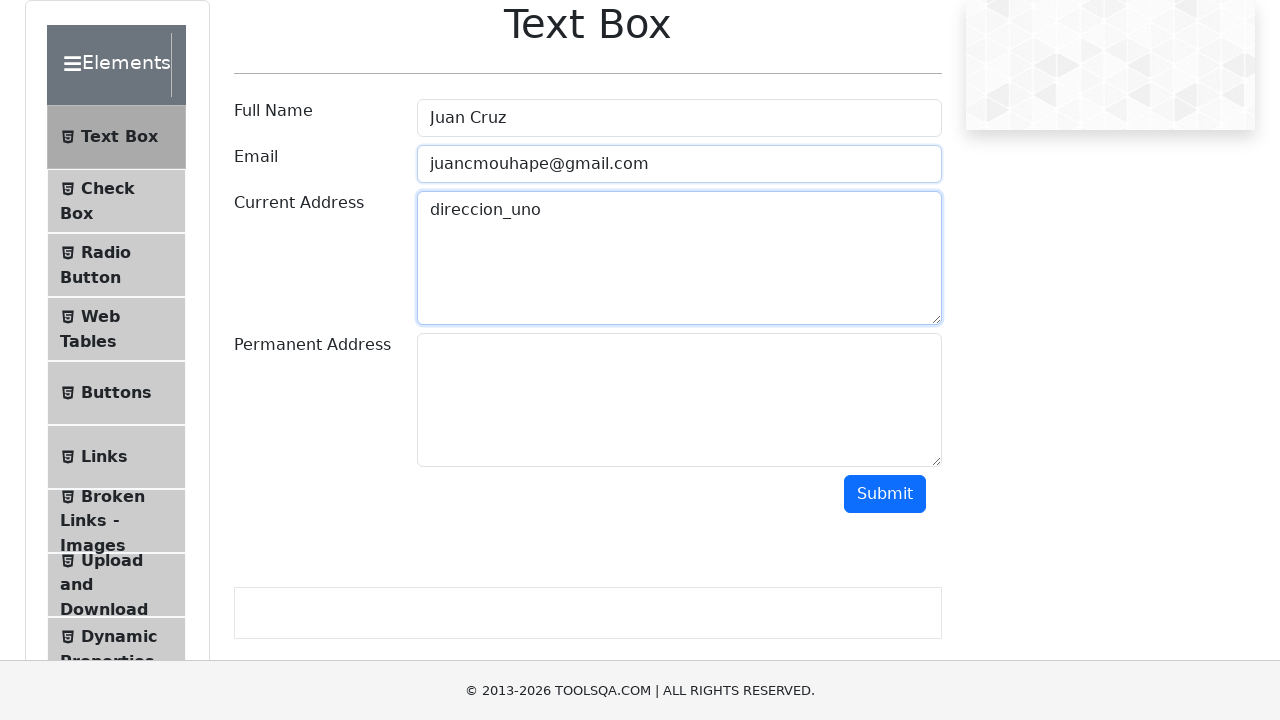

Filled Permanent Address field with 'direccion_dos' on #permanentAddress
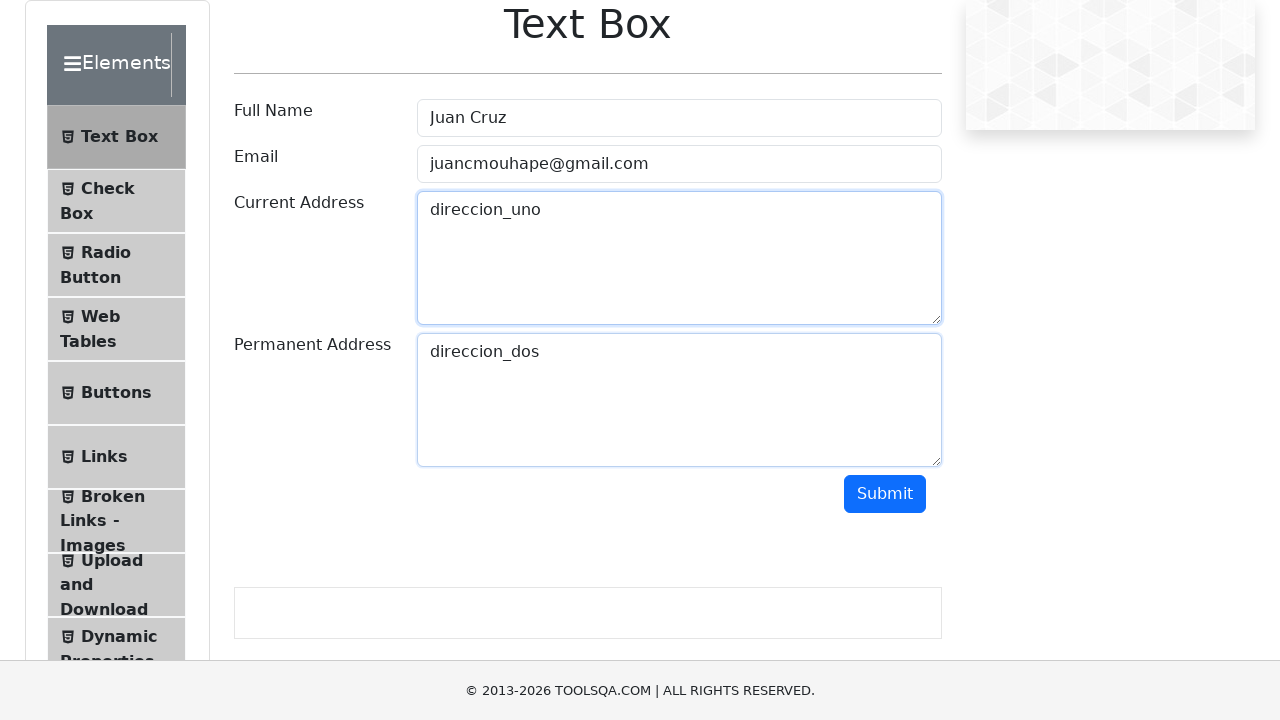

Scrolled down to view Submit button
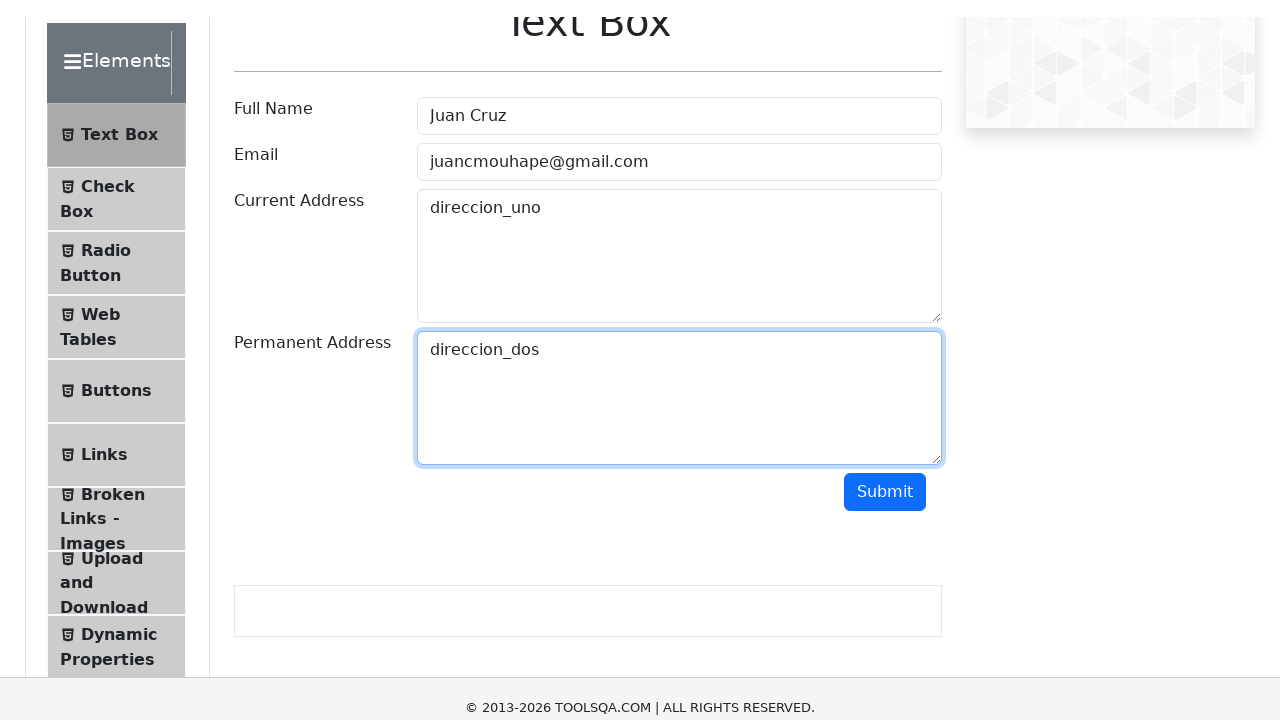

Clicked Submit button to submit the form at (885, 378) on #submit
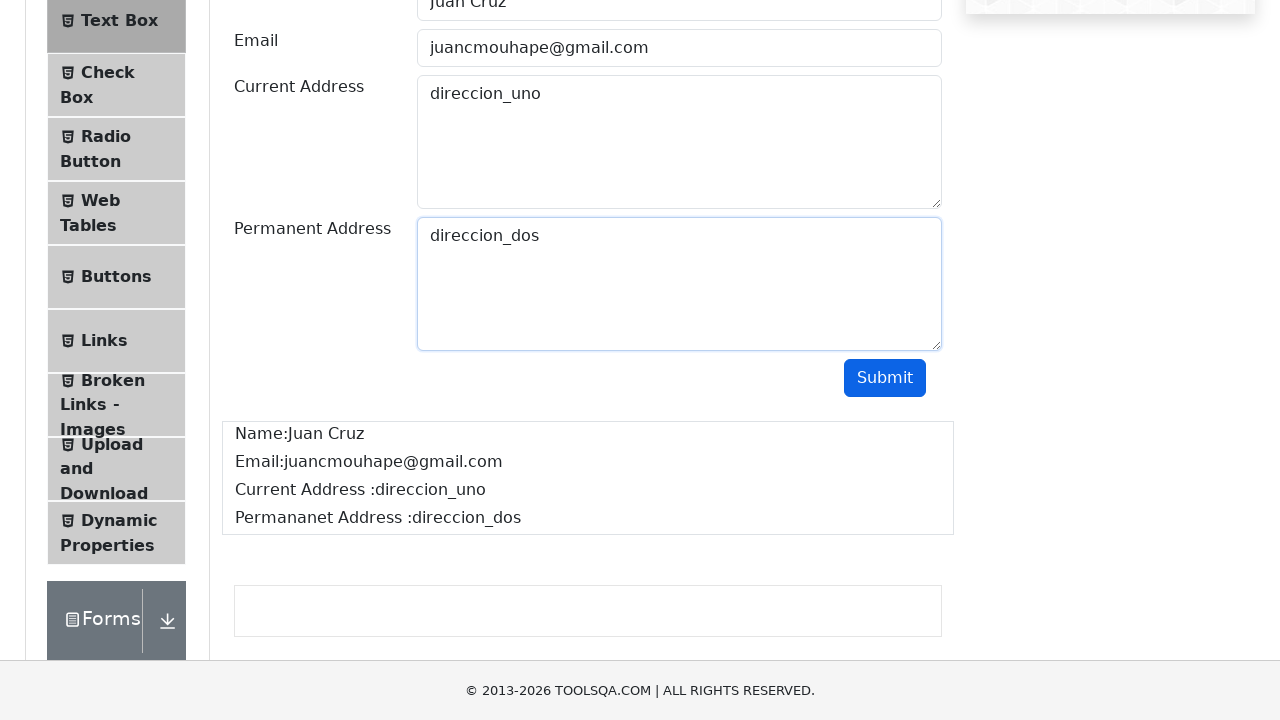

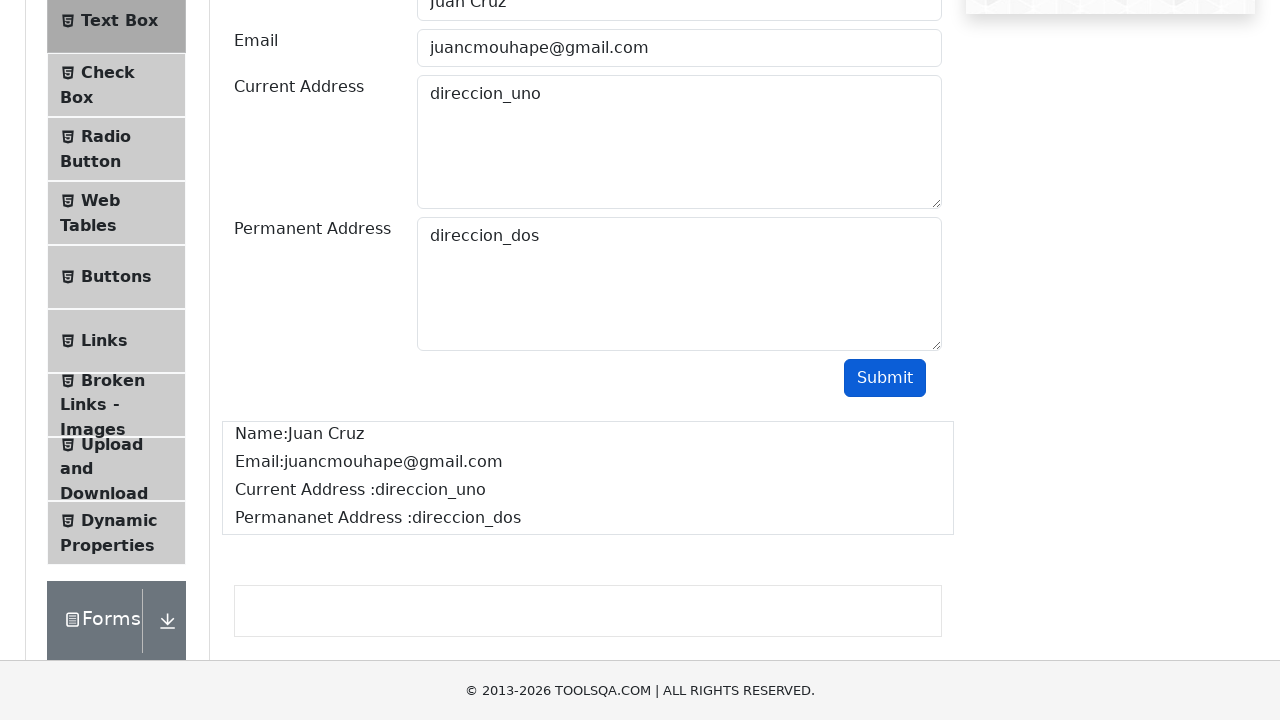